Tests a practice form by filling in personal details including name, email, password, gender selection, radio button, and date of birth, then submits the form and verifies the success message appears.

Starting URL: https://rahulshettyacademy.com/angularpractice/

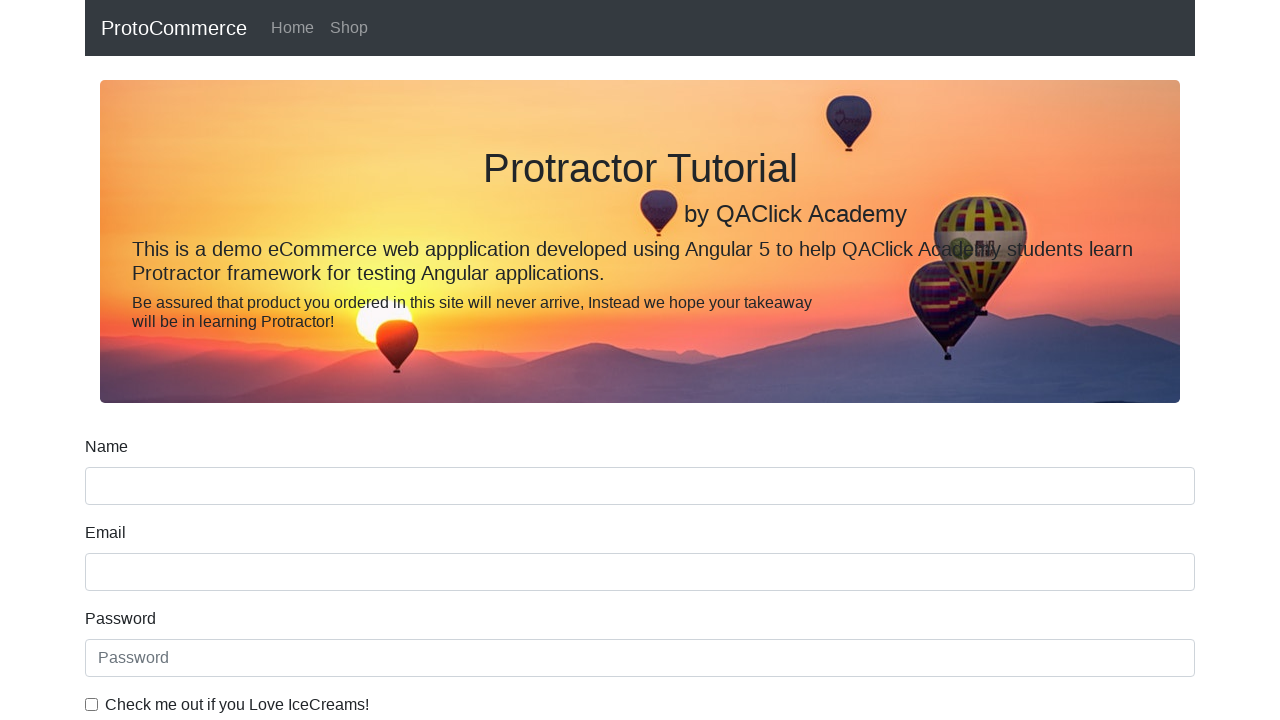

Filled name field with 'Gustavo' on input[name='name']
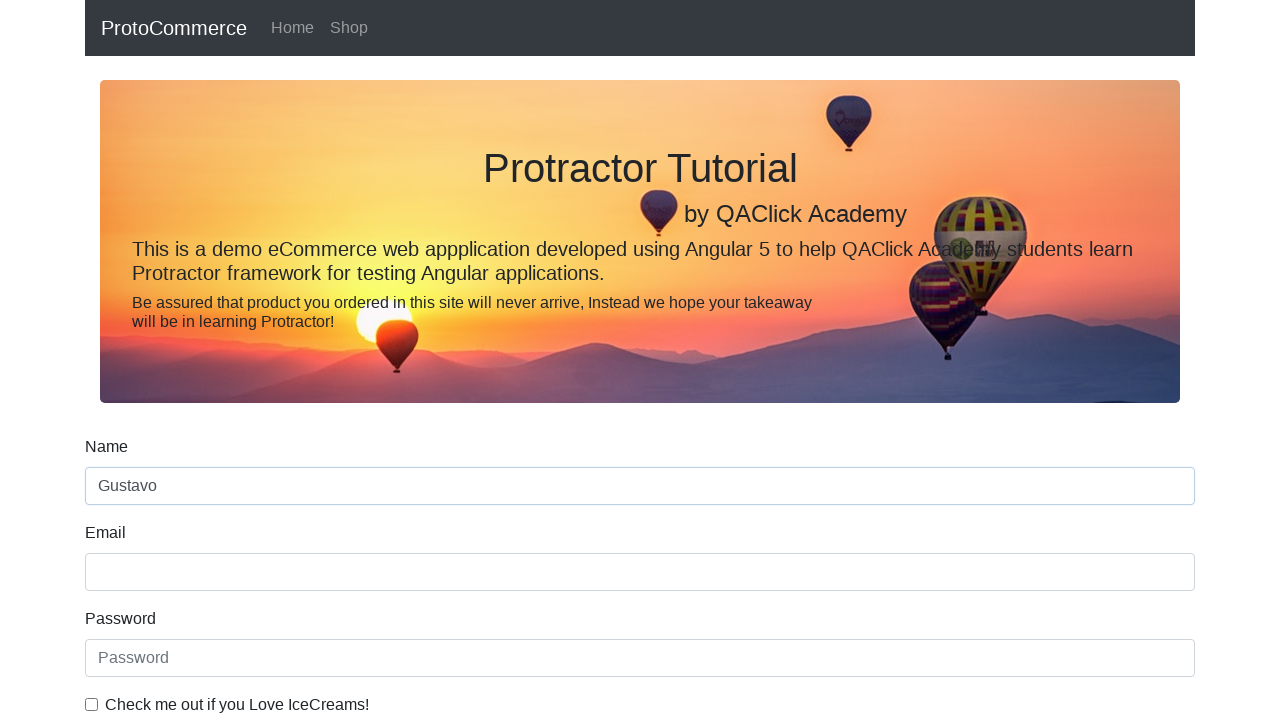

Filled email field with 'testuser@email.com' on input[name='email']
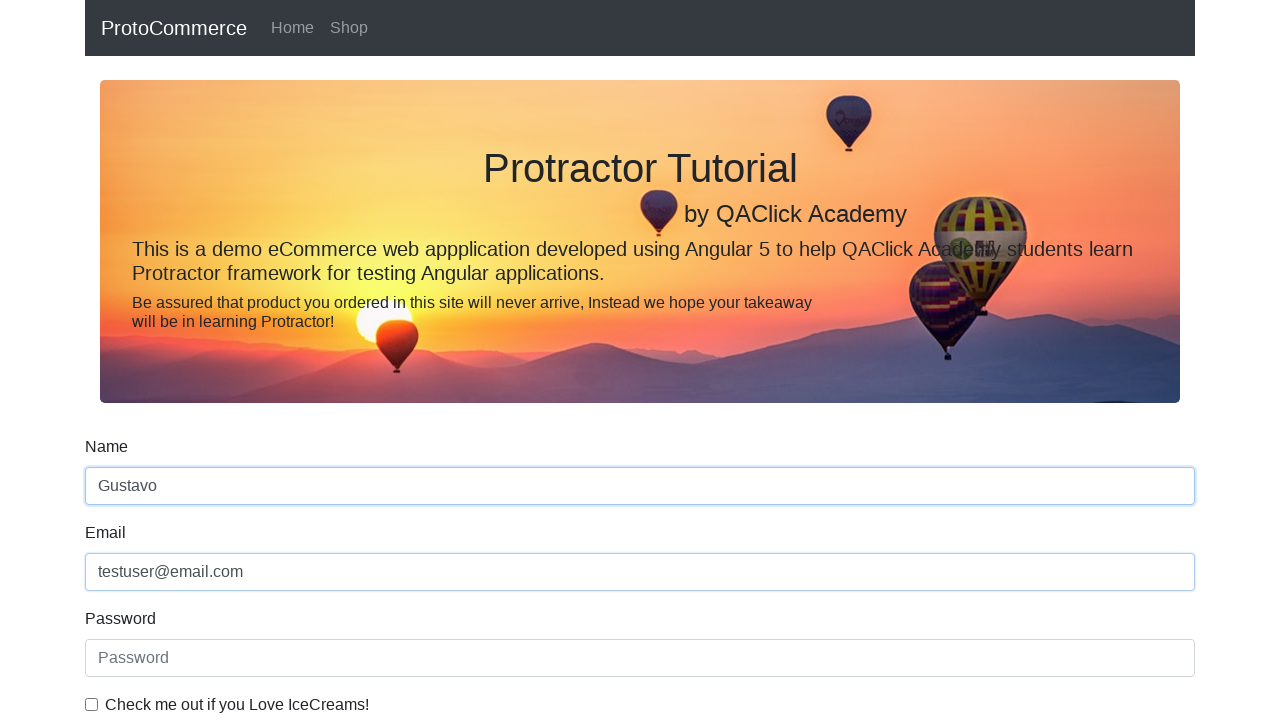

Filled password field with 'securepass123' on #exampleInputPassword1
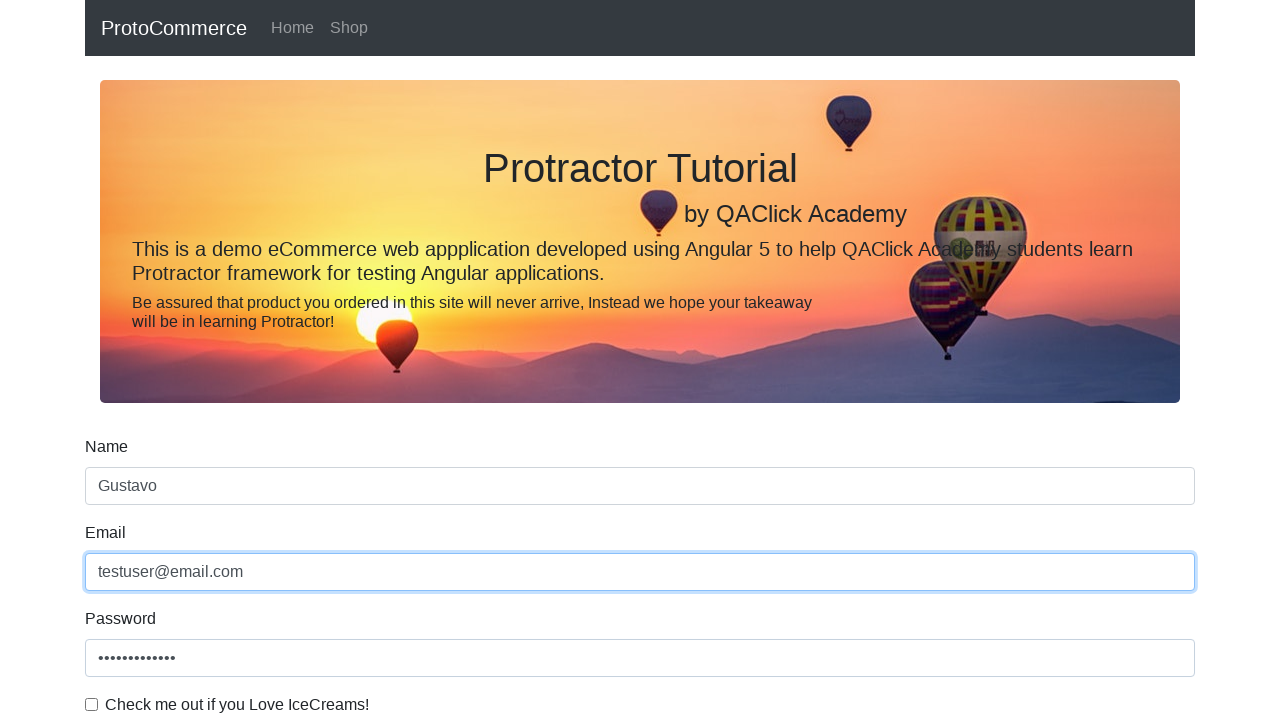

Clicked the checkbox at (92, 704) on #exampleCheck1
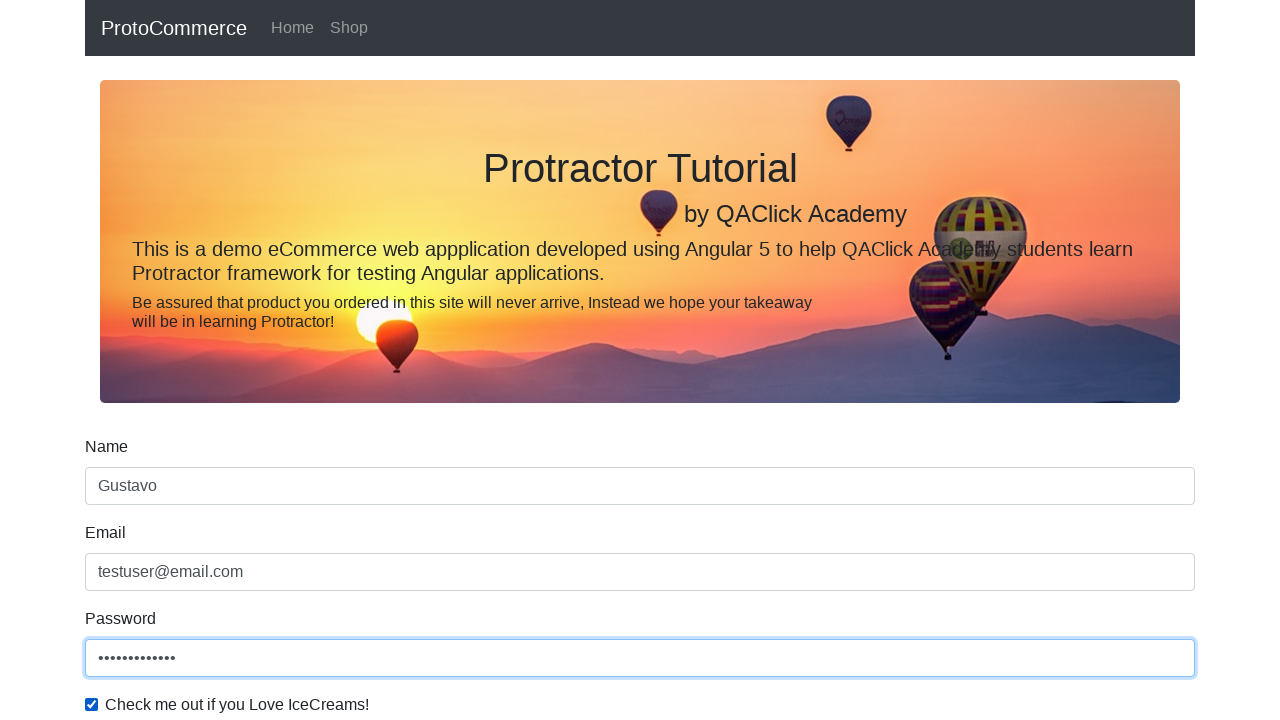

Selected 'Male' from gender dropdown on #exampleFormControlSelect1
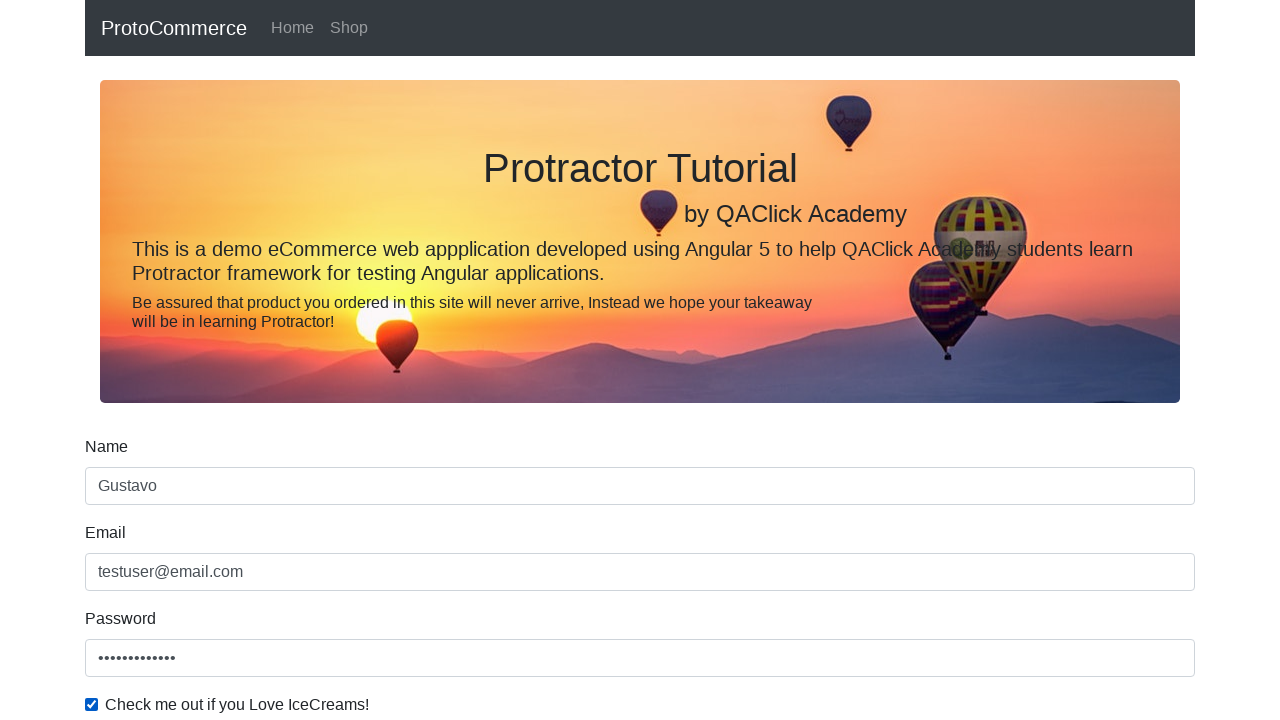

Clicked the 'Employed' radio button at (238, 360) on input#inlineRadio1
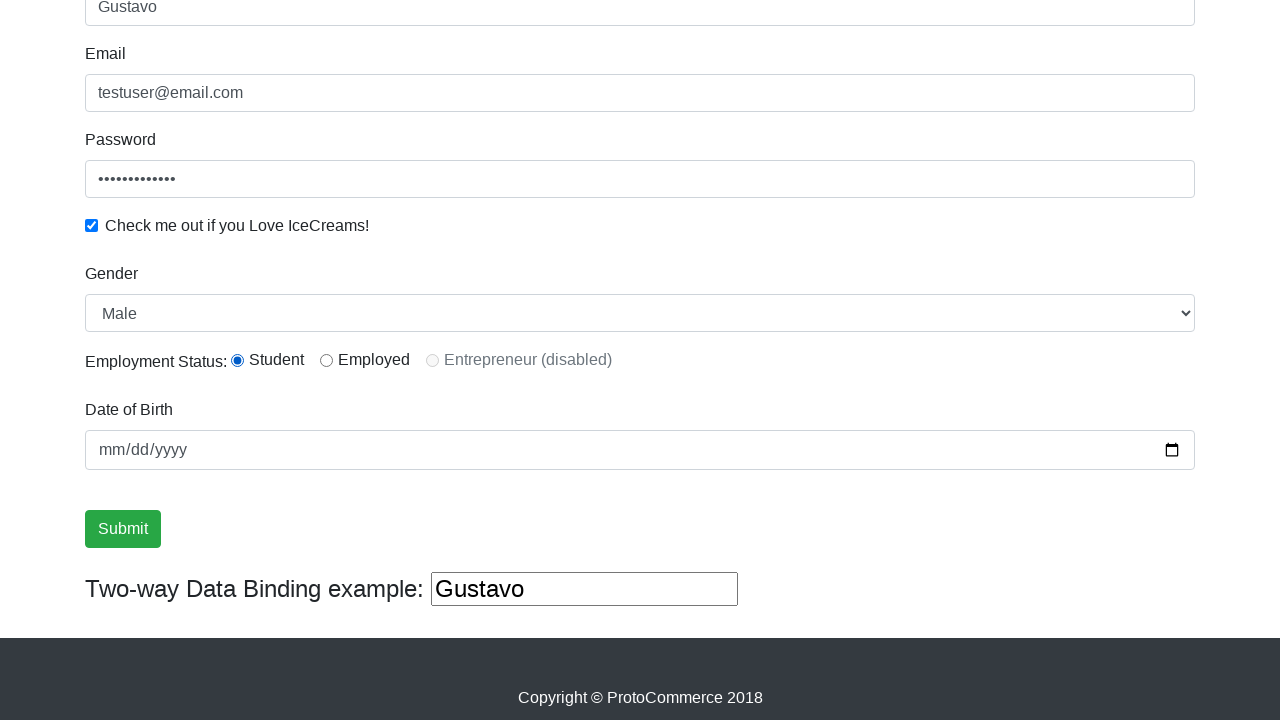

Filled date of birth field with '2000-10-10' on input[name='bday']
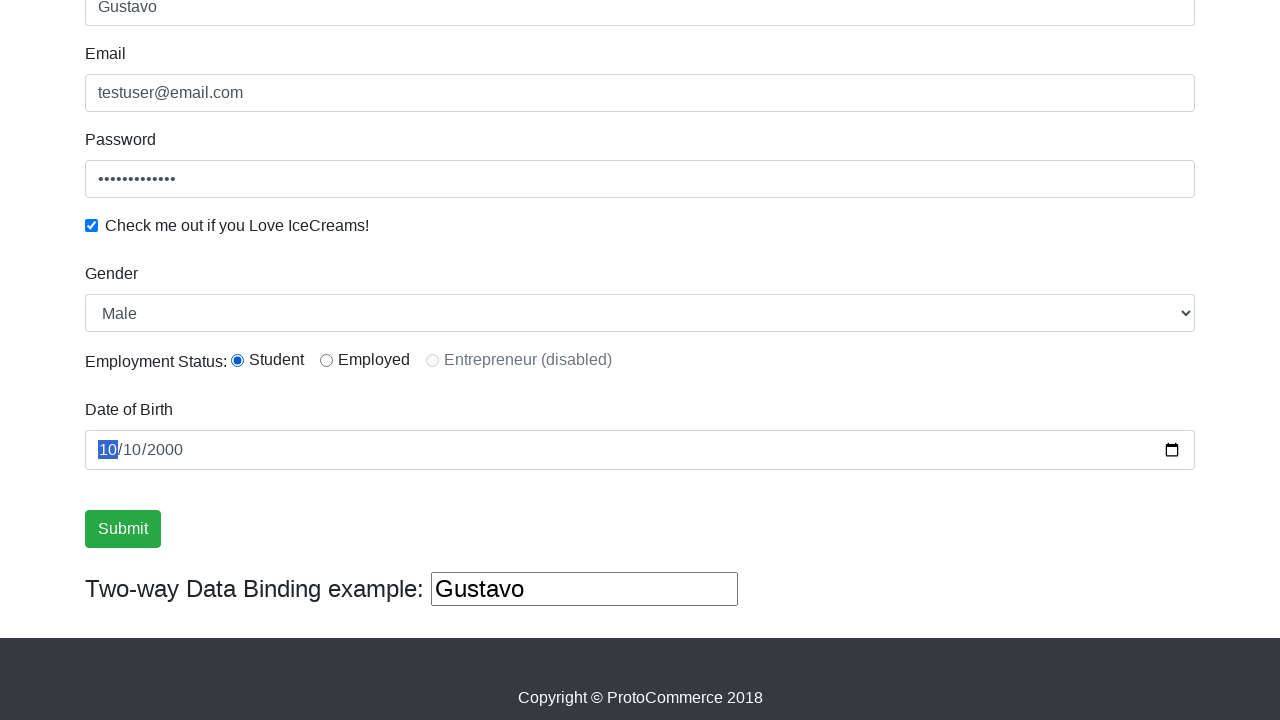

Clicked the Submit button at (123, 529) on input[value='Submit']
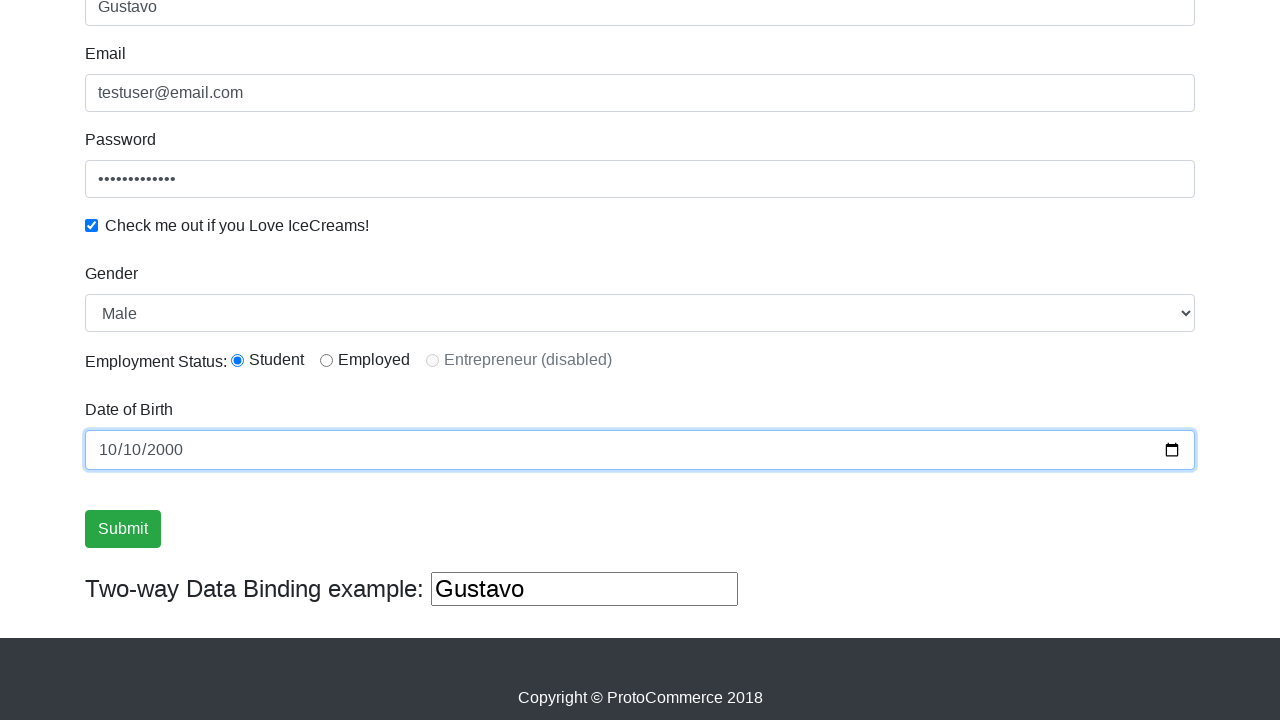

Success message appeared on the page
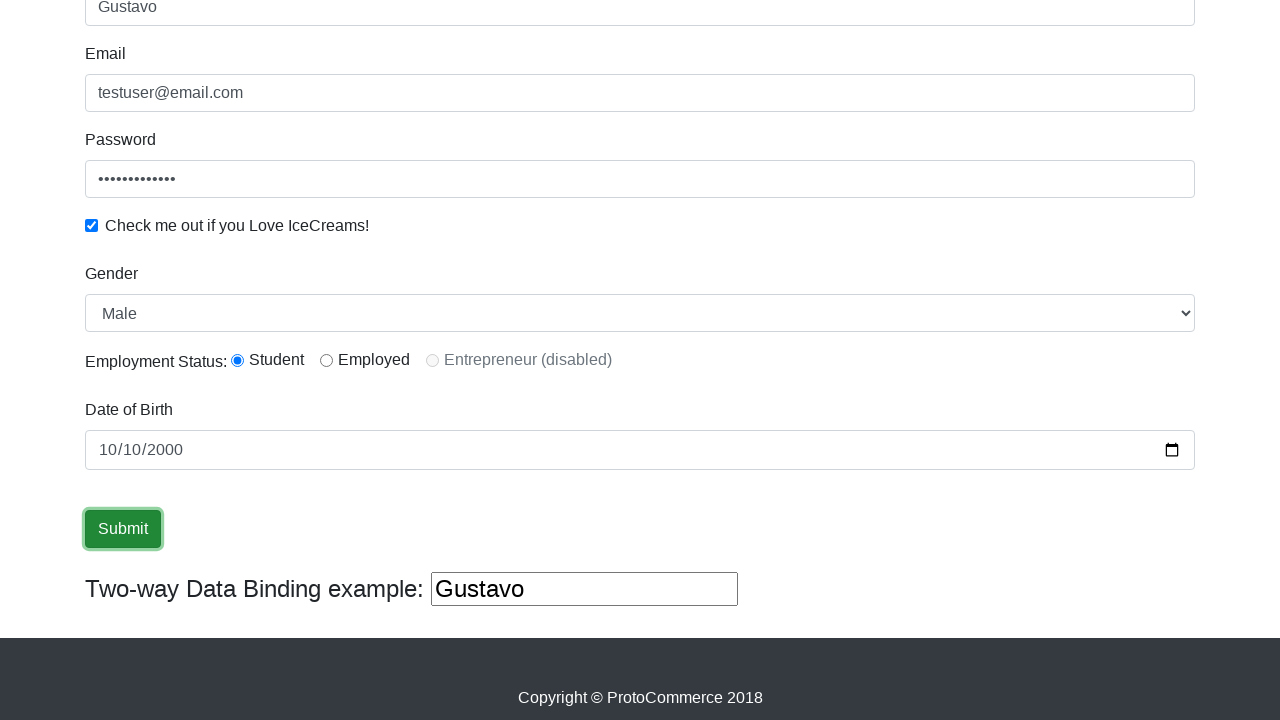

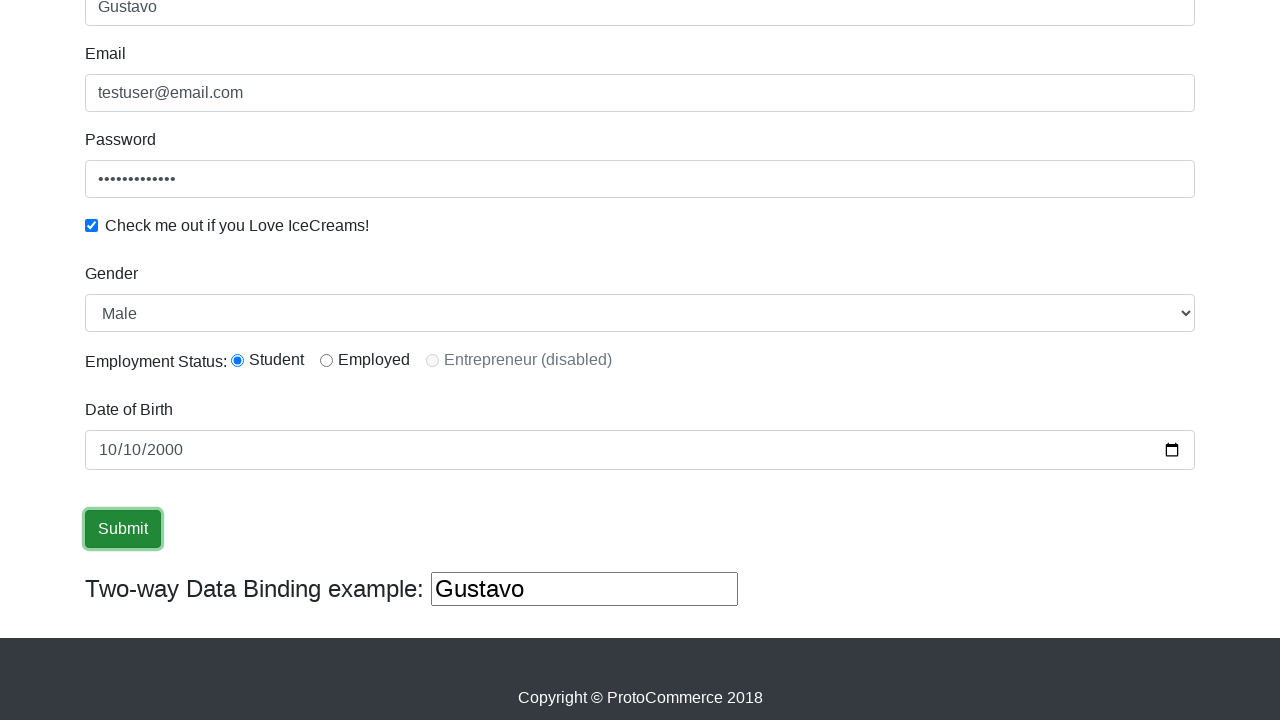